Tests JavaScript confirmation alert handling by clicking a button to trigger the alert, accepting it, and verifying the result message is displayed correctly on the page.

Starting URL: http://the-internet.herokuapp.com/javascript_alerts

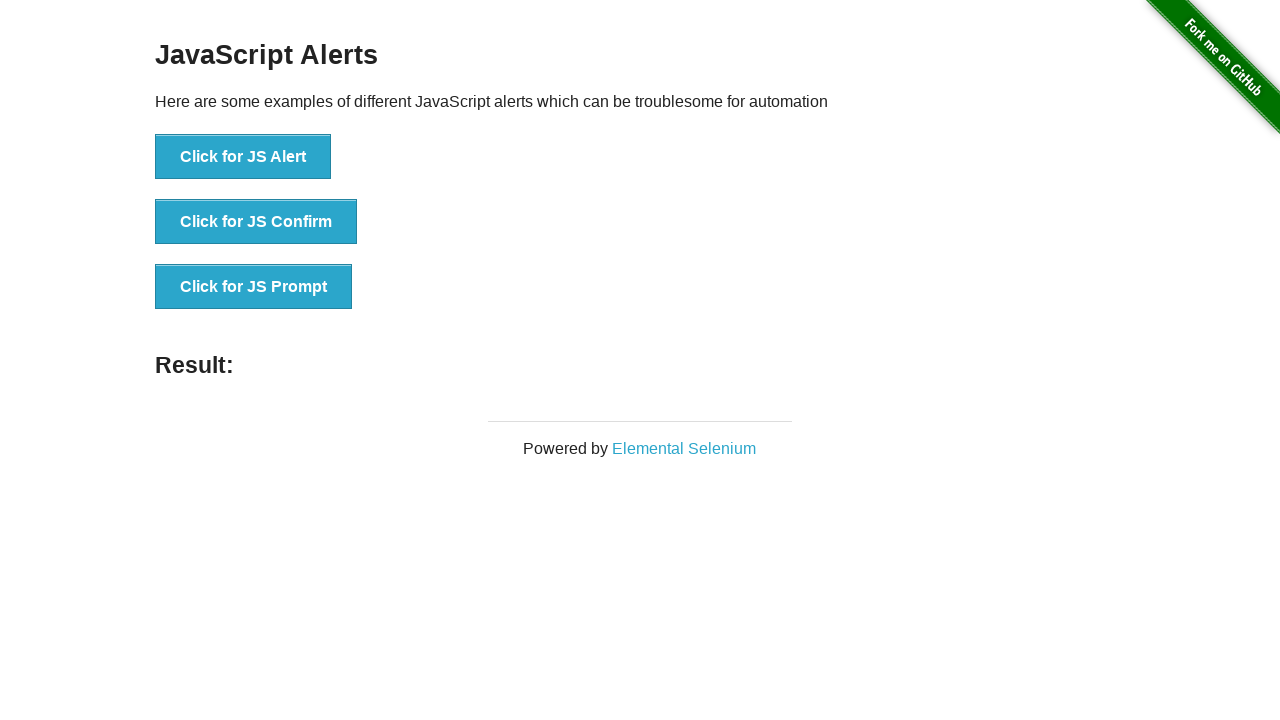

Set up dialog handler to accept confirmation alerts
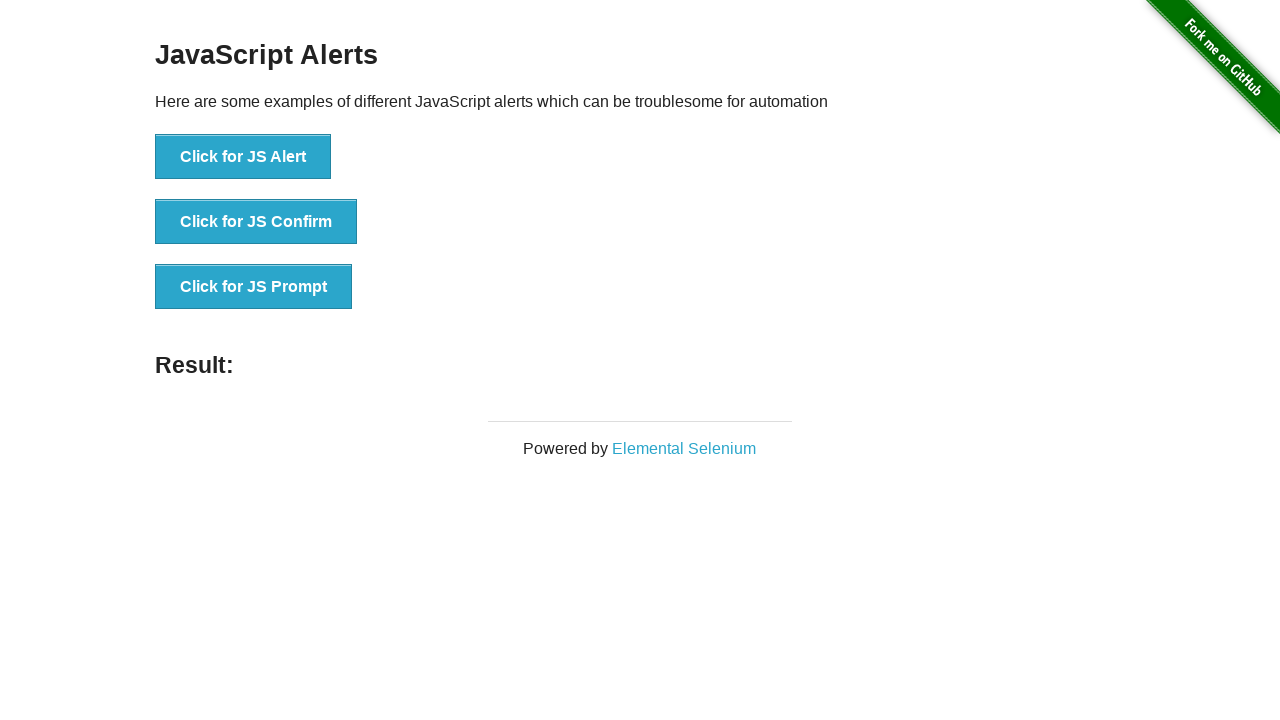

Clicked button to trigger JavaScript confirmation alert at (256, 222) on .example li:nth-child(2) button
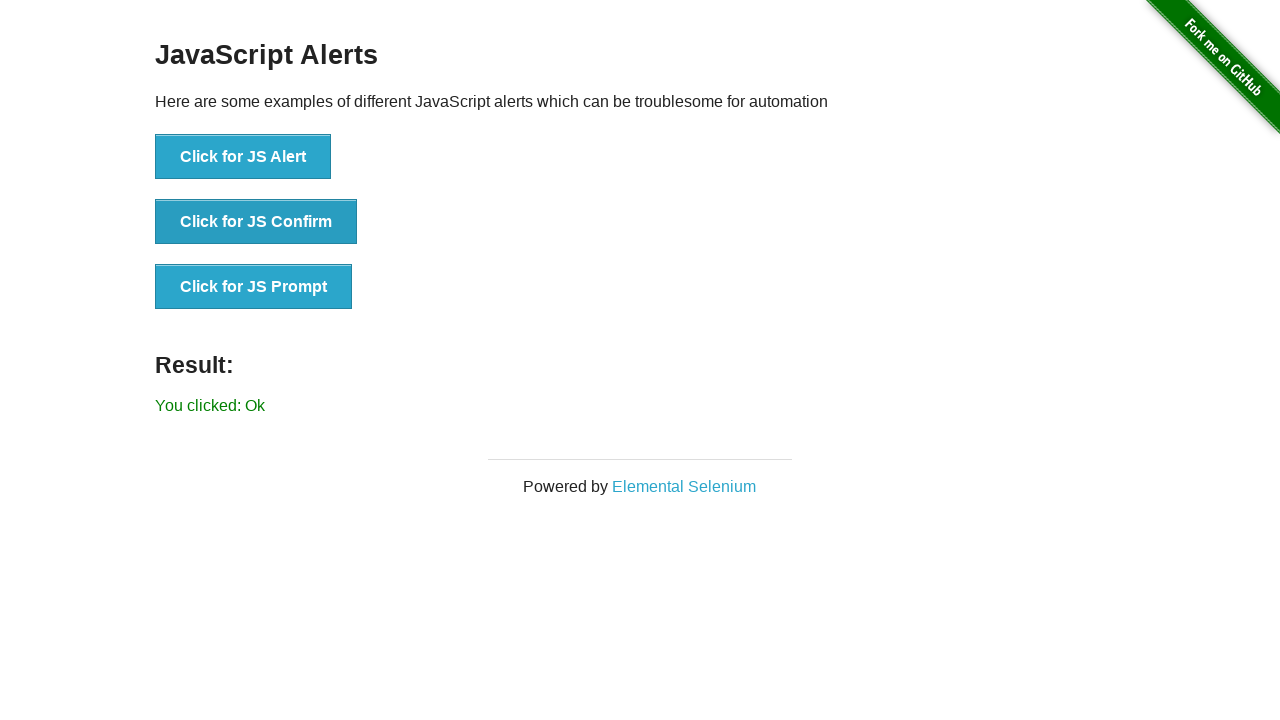

Result message element loaded after accepting alert
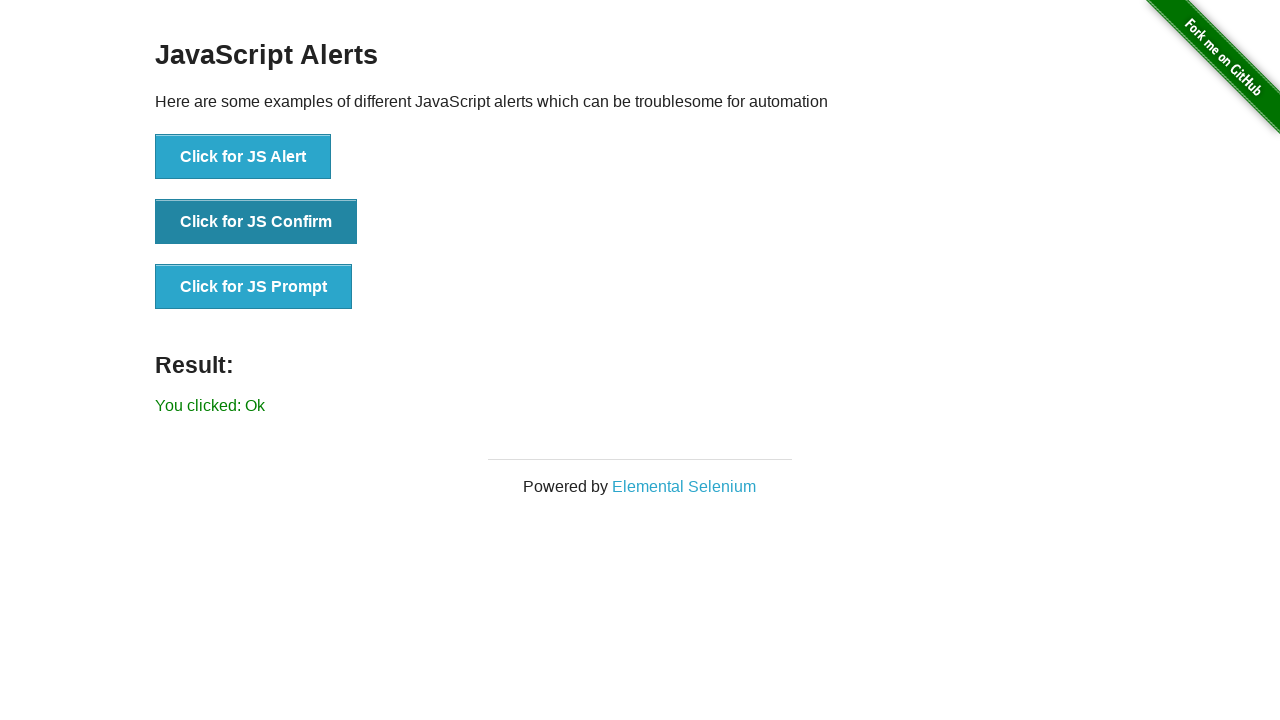

Retrieved result text: 'You clicked: Ok'
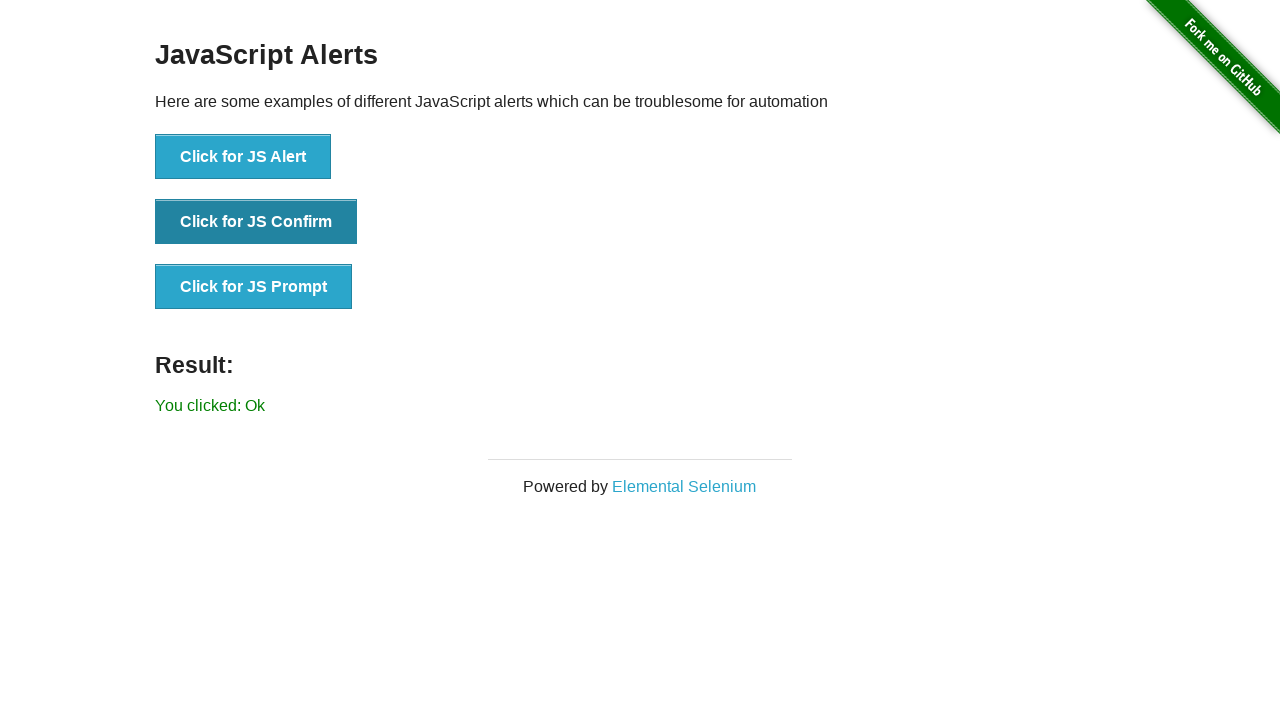

Verified result text matches expected value 'You clicked: Ok'
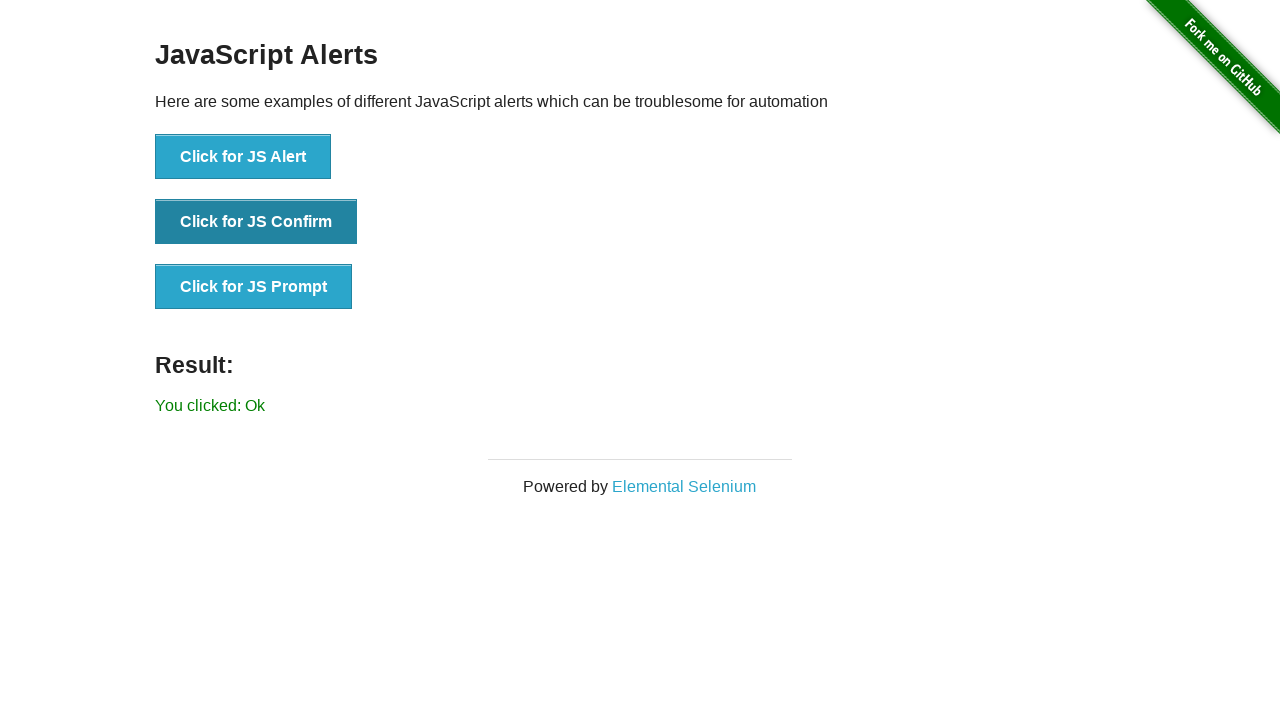

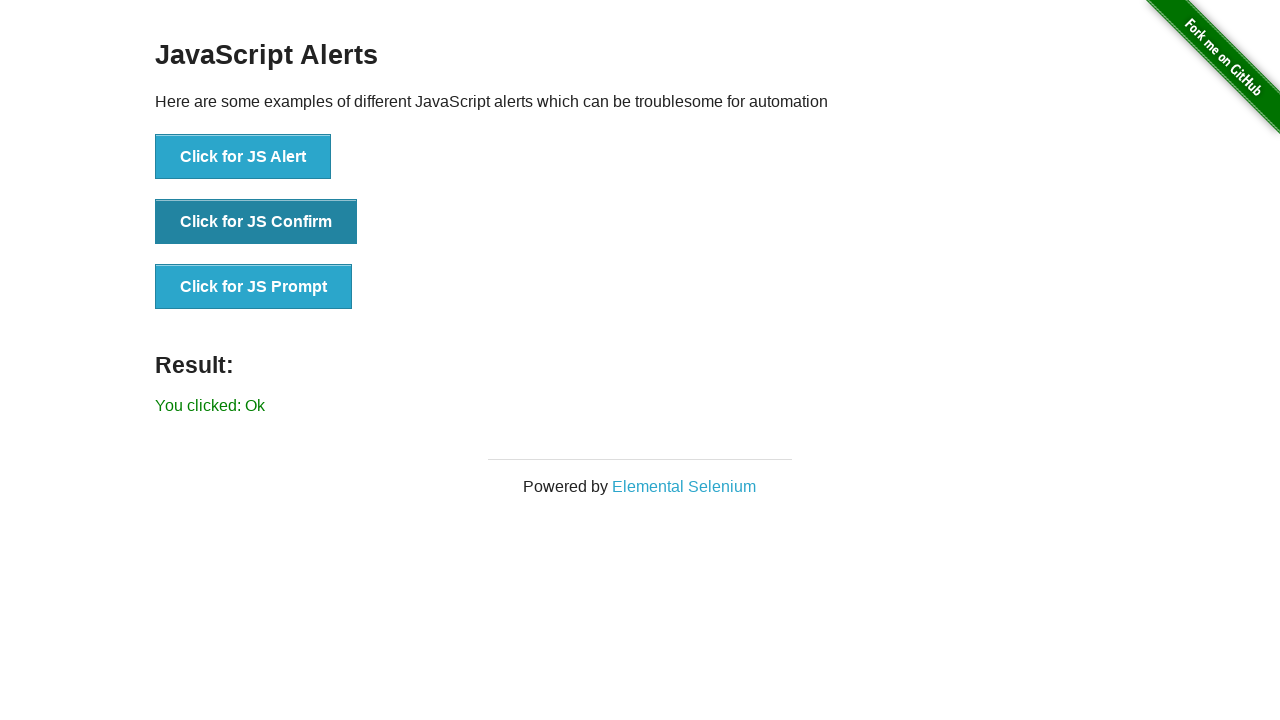